Tests JavaScript prompt alert handling by clicking a button to trigger a prompt alert, entering text into it, and accepting the alert.

Starting URL: https://the-internet.herokuapp.com/javascript_alerts

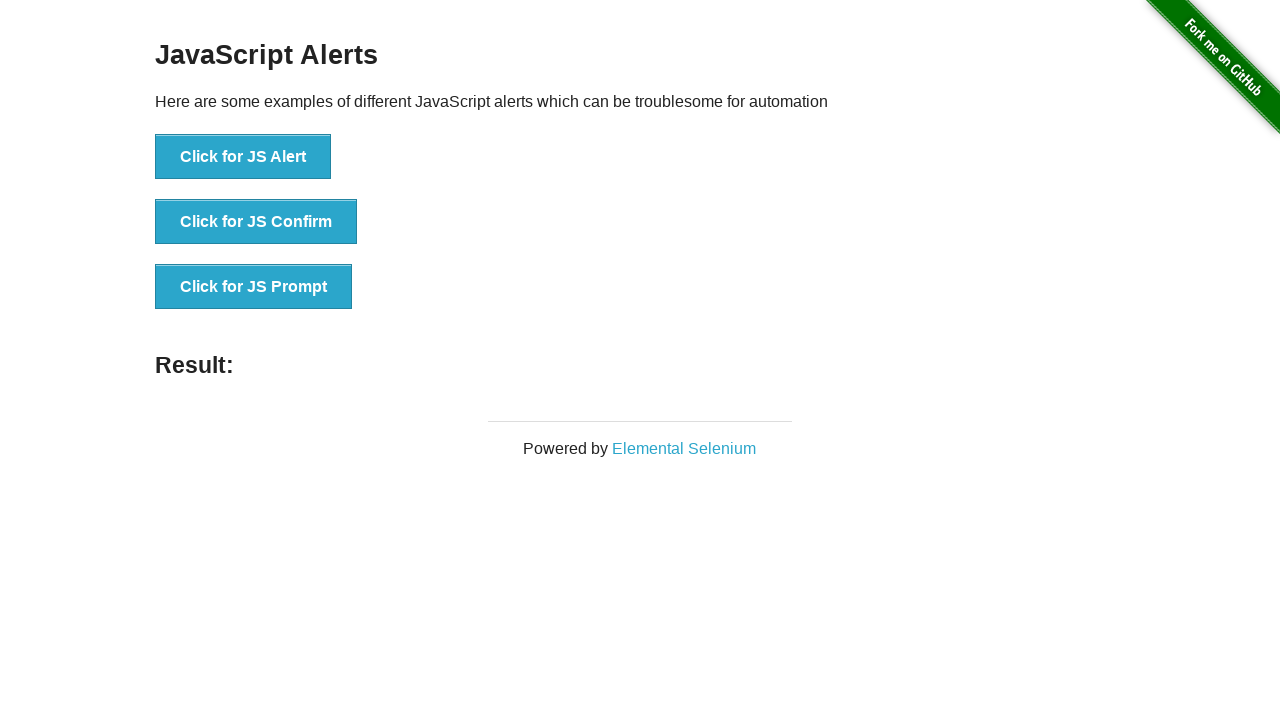

Set up dialog handler to accept prompt alert with text 'Welcome'
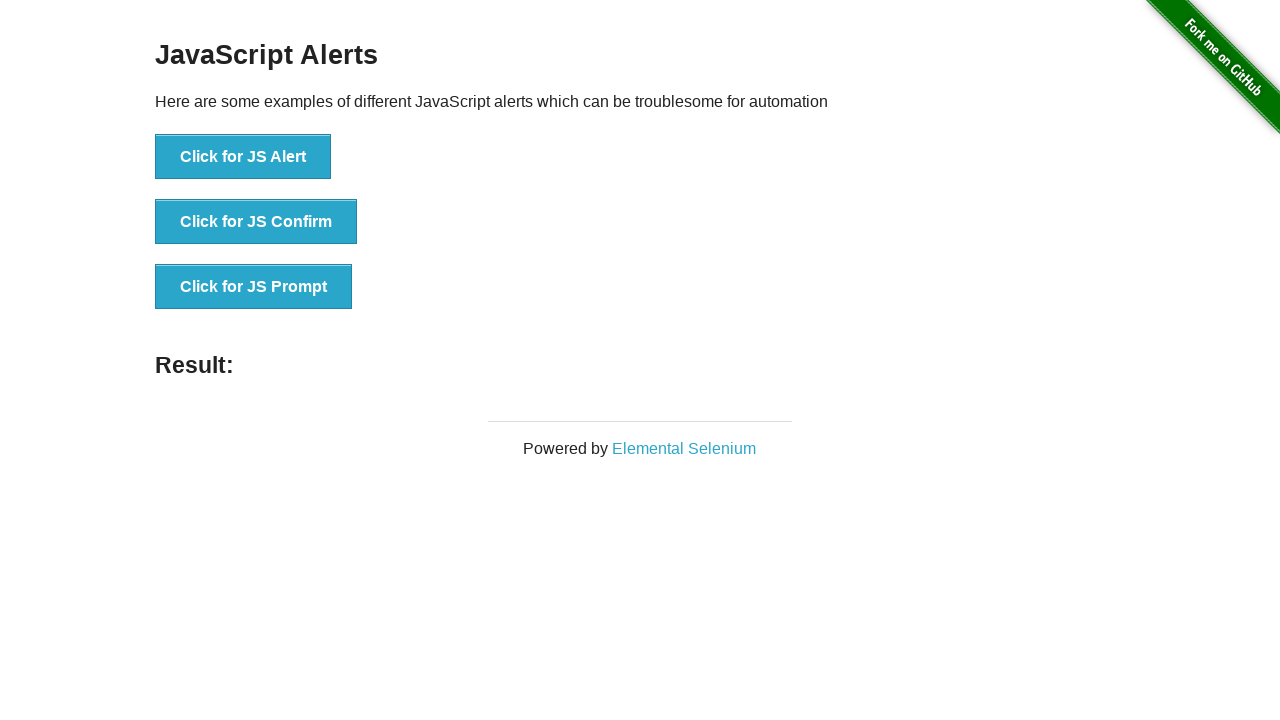

Clicked button to trigger JS Prompt alert at (254, 287) on xpath=//button[normalize-space()='Click for JS Prompt']
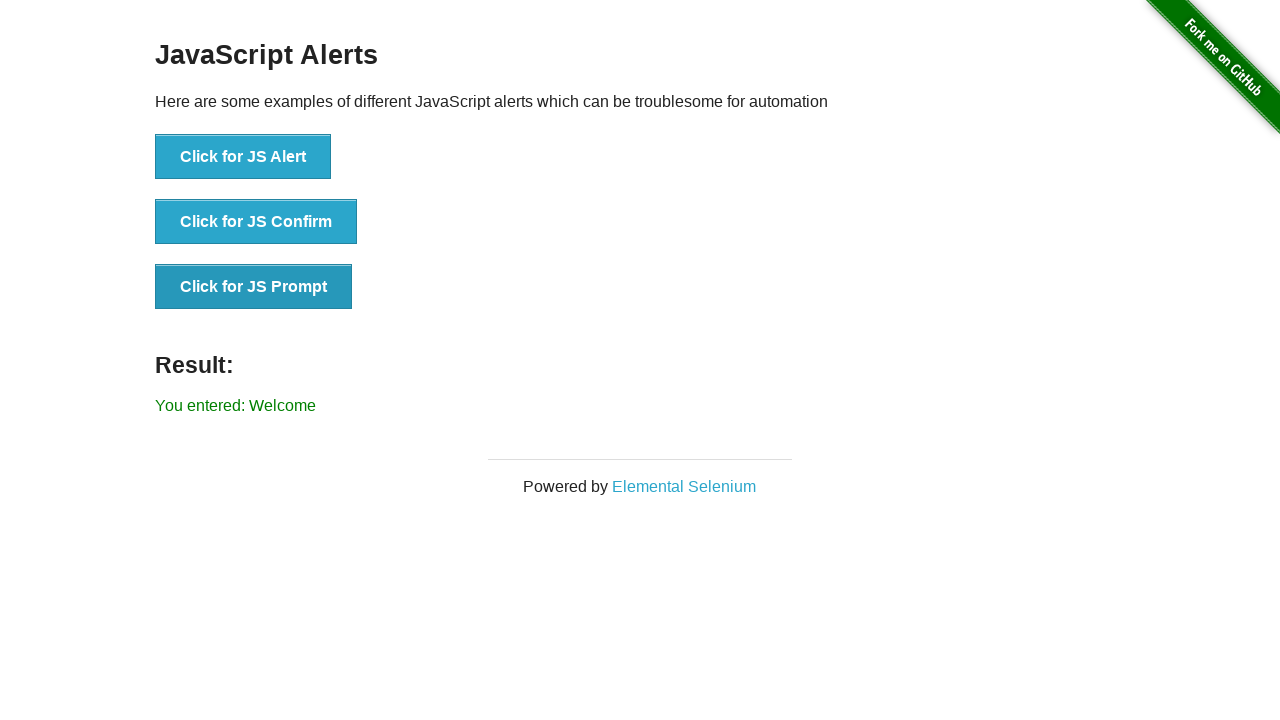

Result message appeared confirming alert was handled
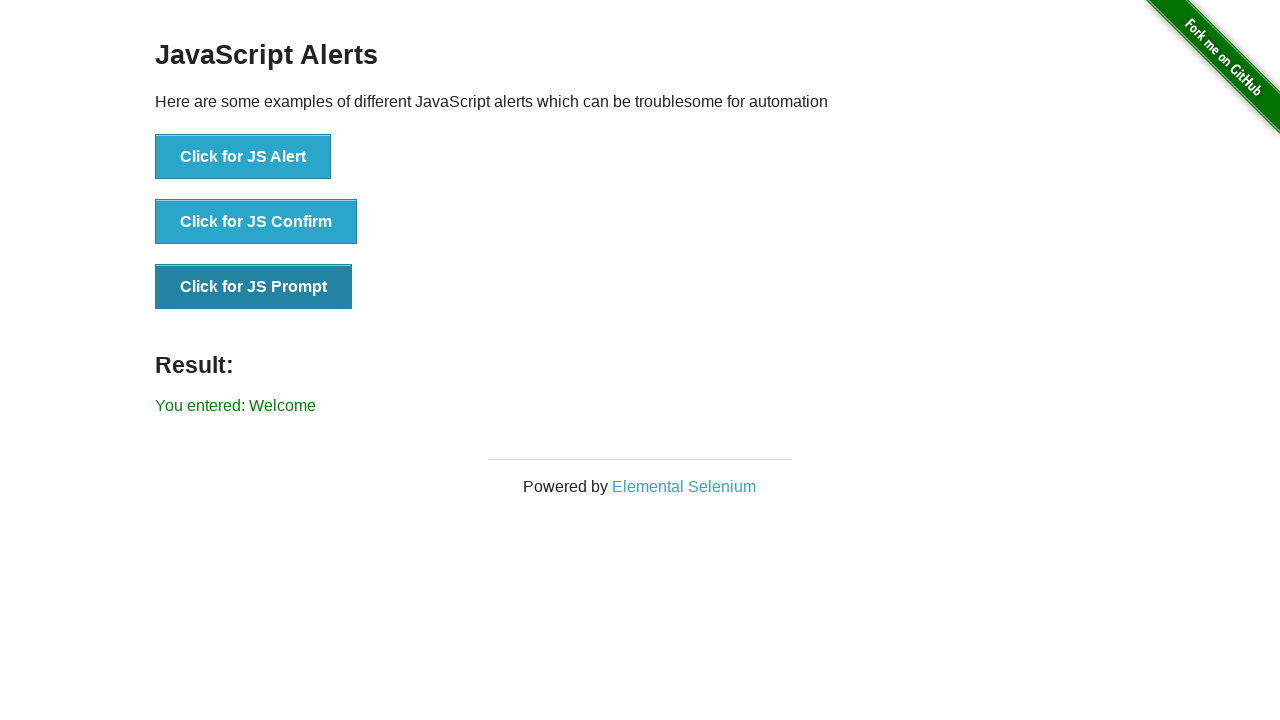

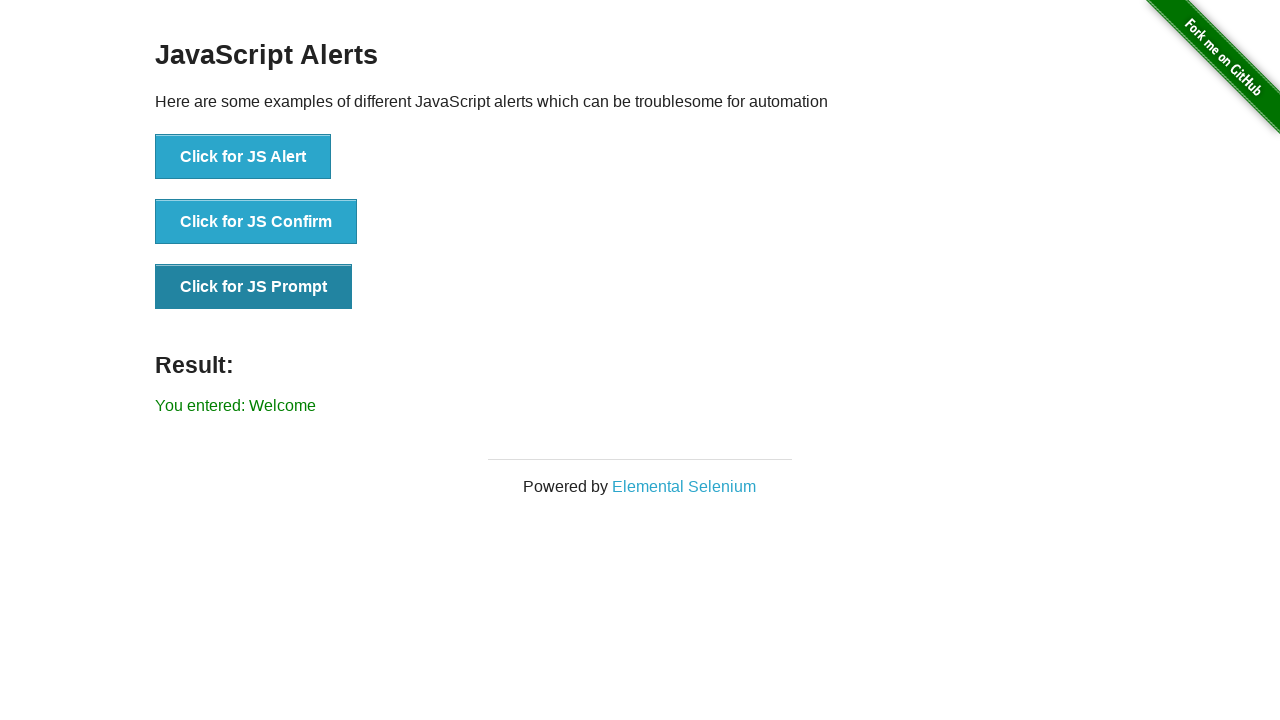